Tests window handling by navigating to Google signup page, clicking the Help link to open a new window, and switching between the main and child windows

Starting URL: https://accounts.google.com/signup

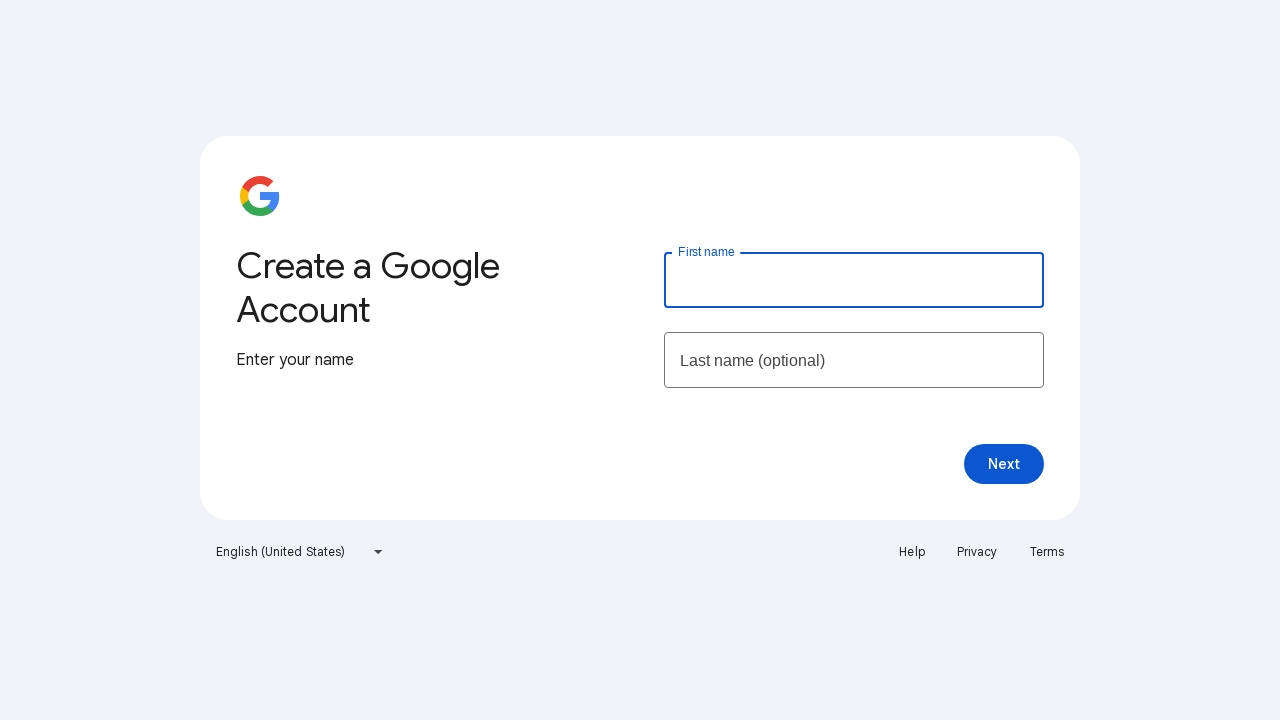

Clicked Help link to open new window at (912, 552) on a:has-text('Help')
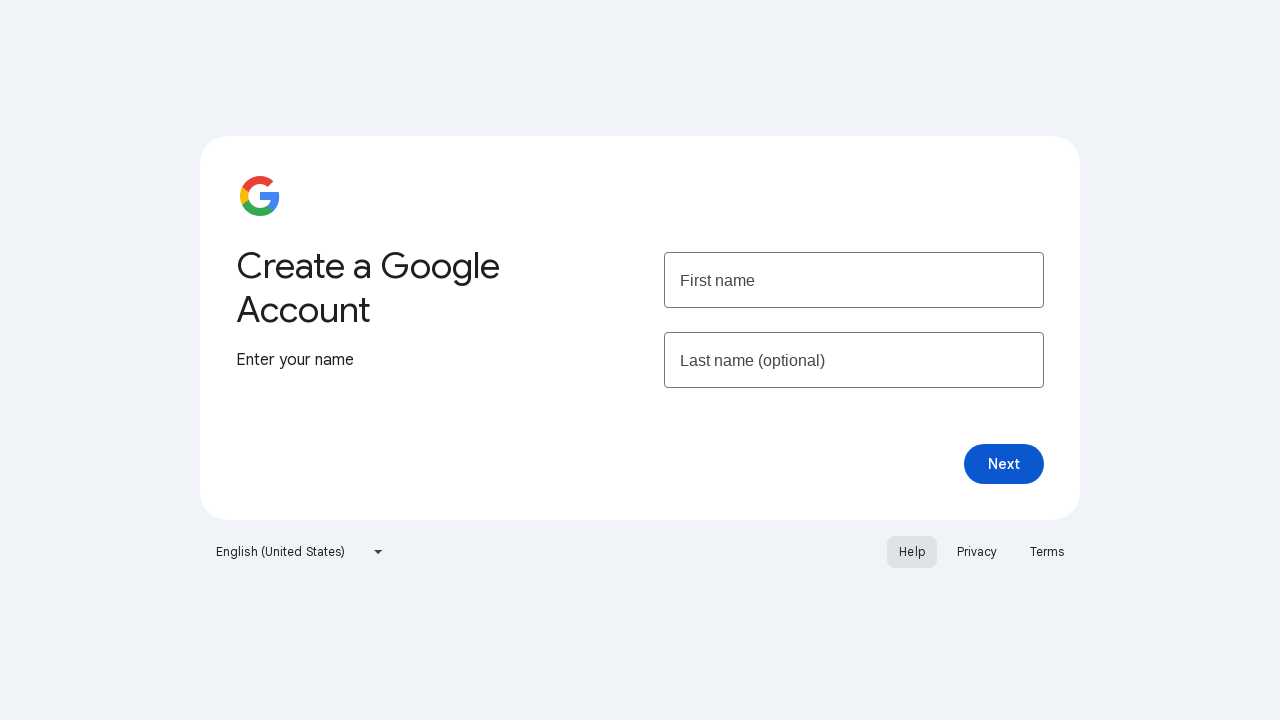

New window/tab opened and captured
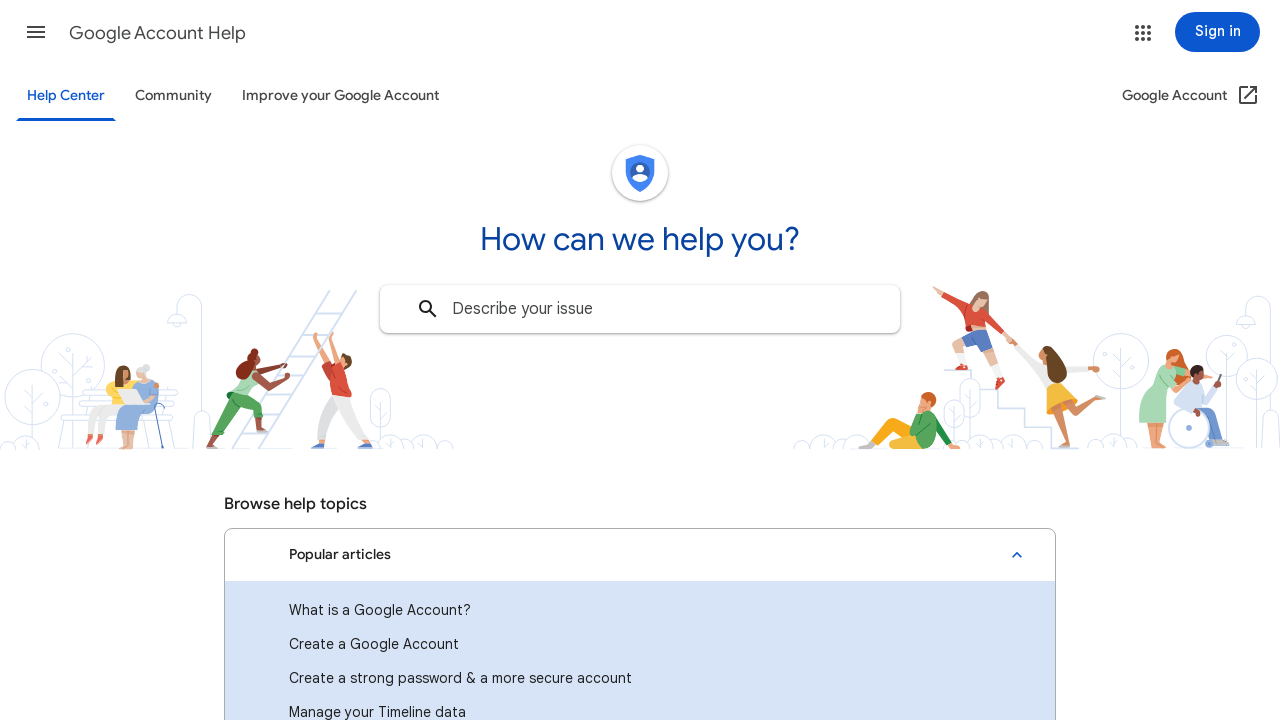

Retrieved main window title: Create your Google Account
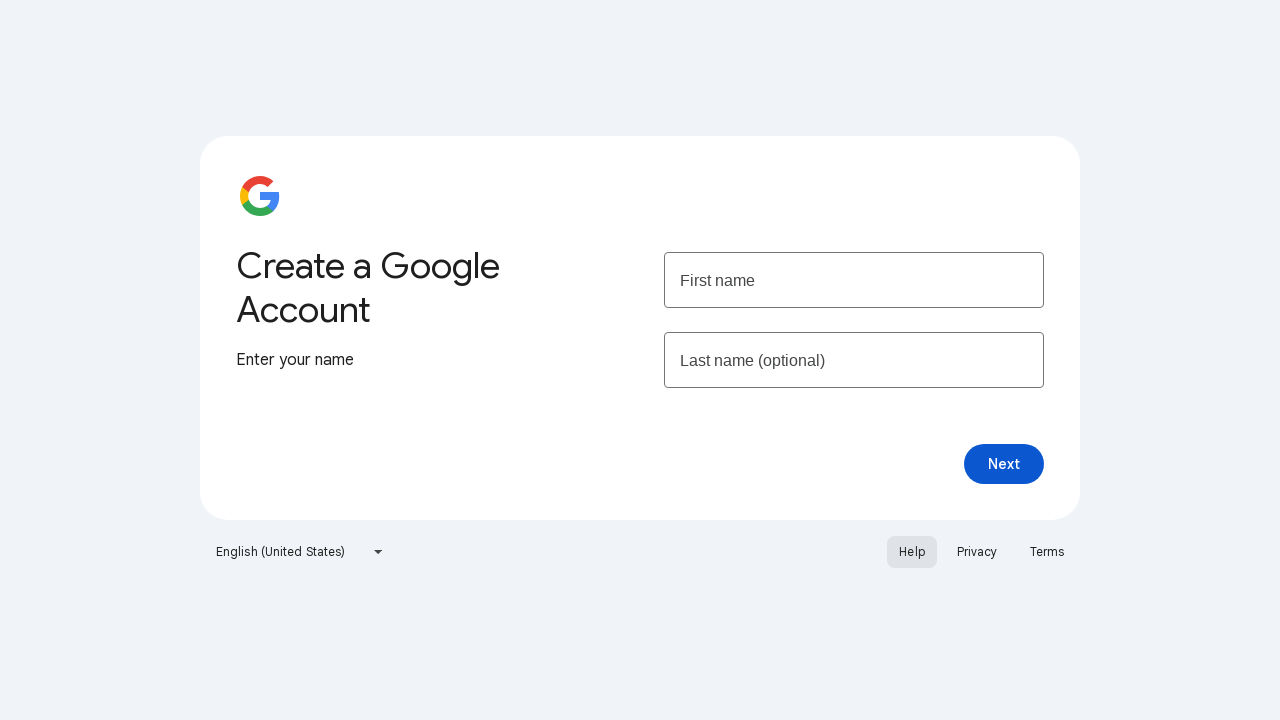

Retrieved child window title: Google Account Help
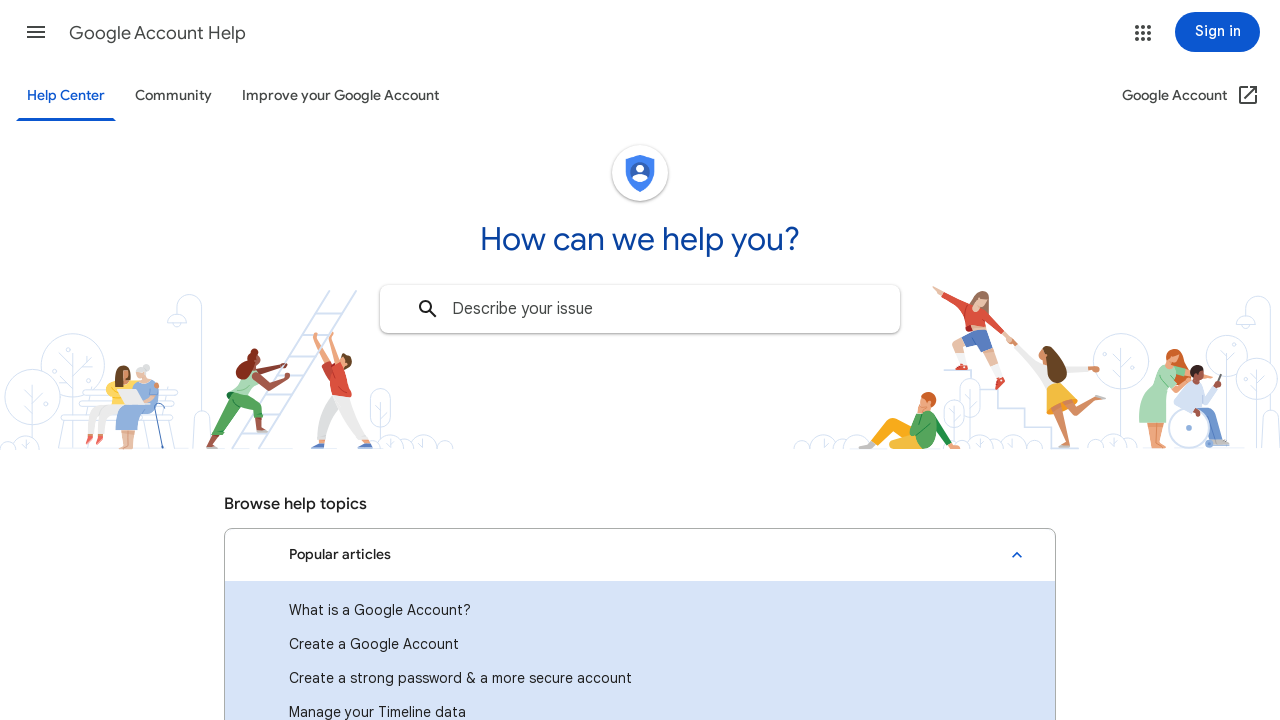

Switched focus to child window for interaction
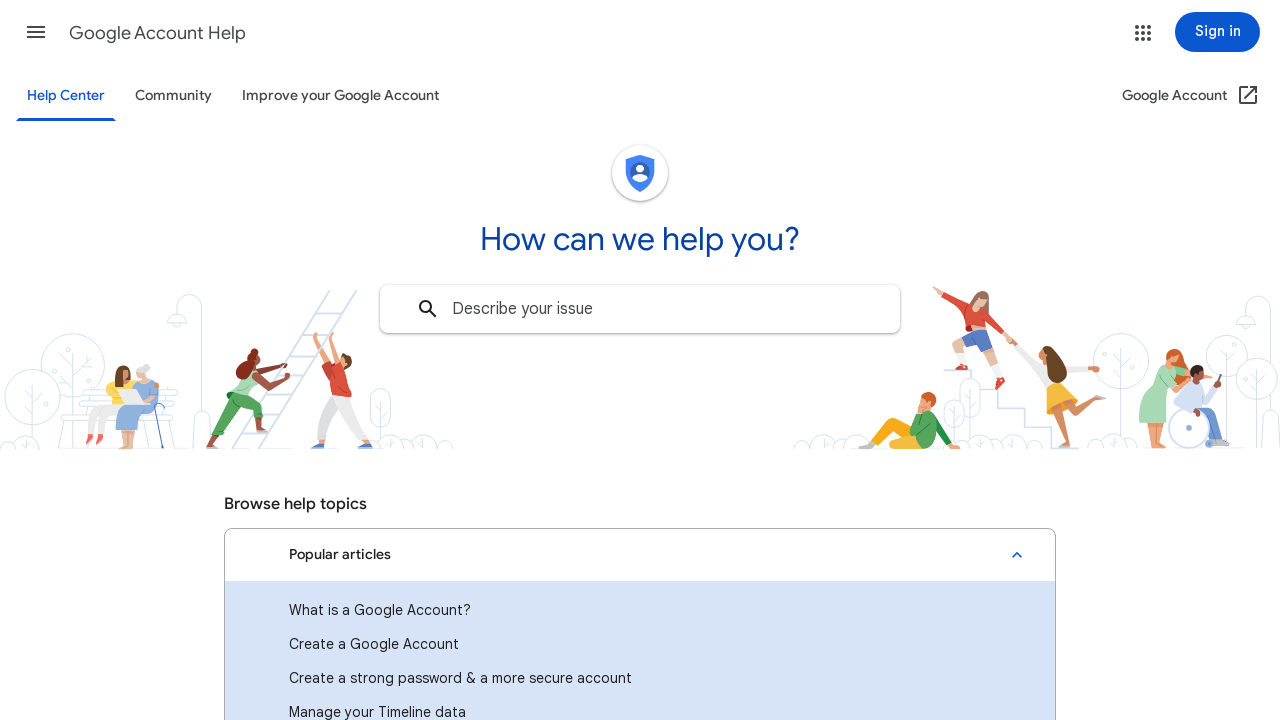

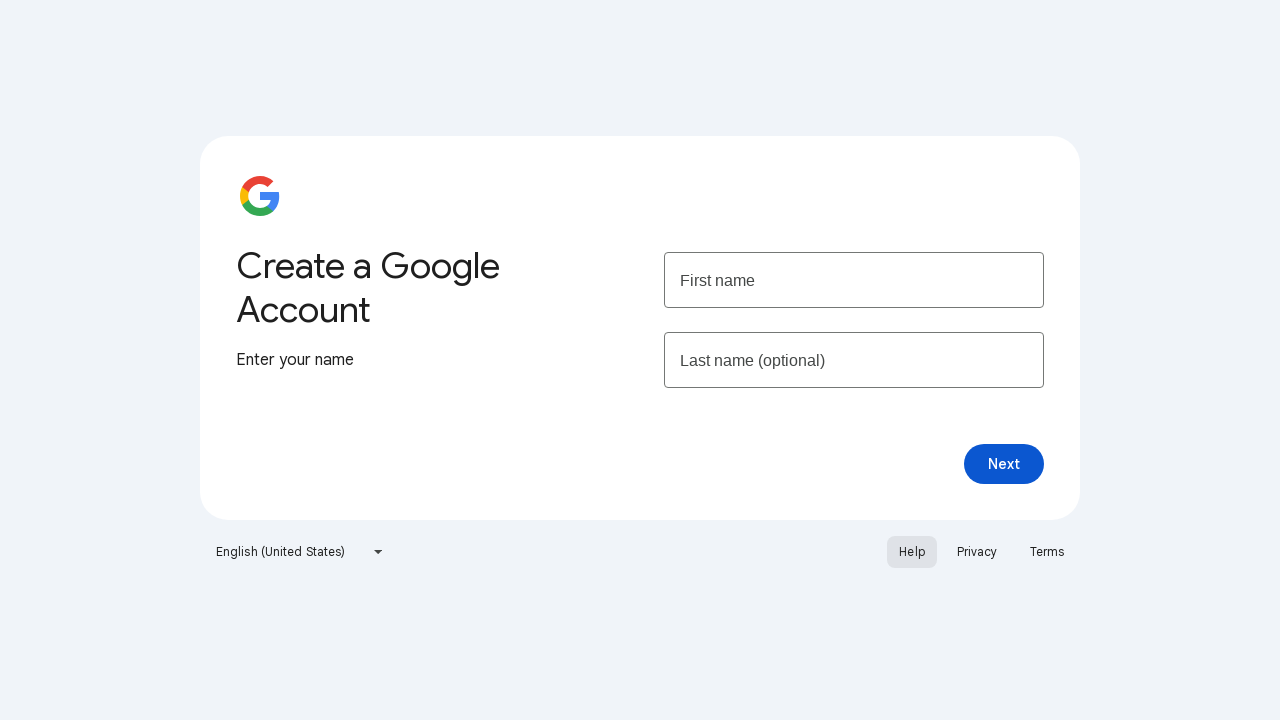